Tests page scrolling functionality using JavaScript execution

Starting URL: https://www.rahulshettyacademy.com/AutomationPractice/

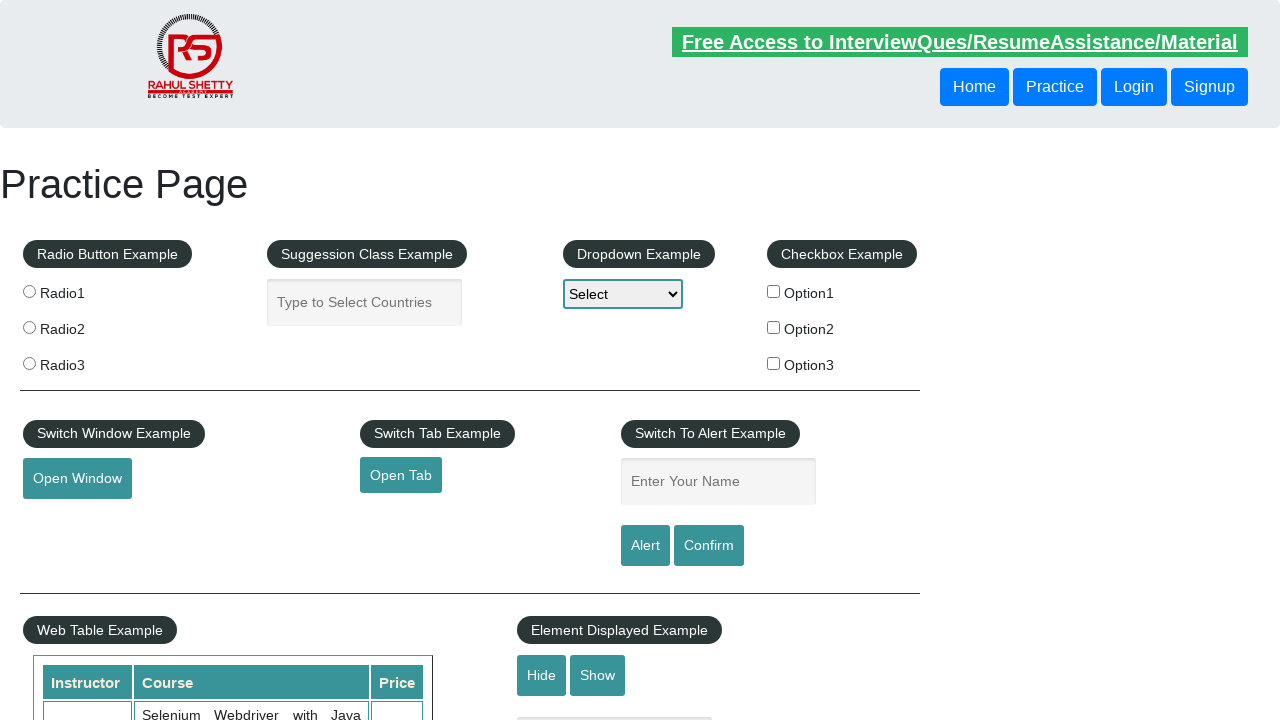

Scrolled page down by 500 pixels using JavaScript
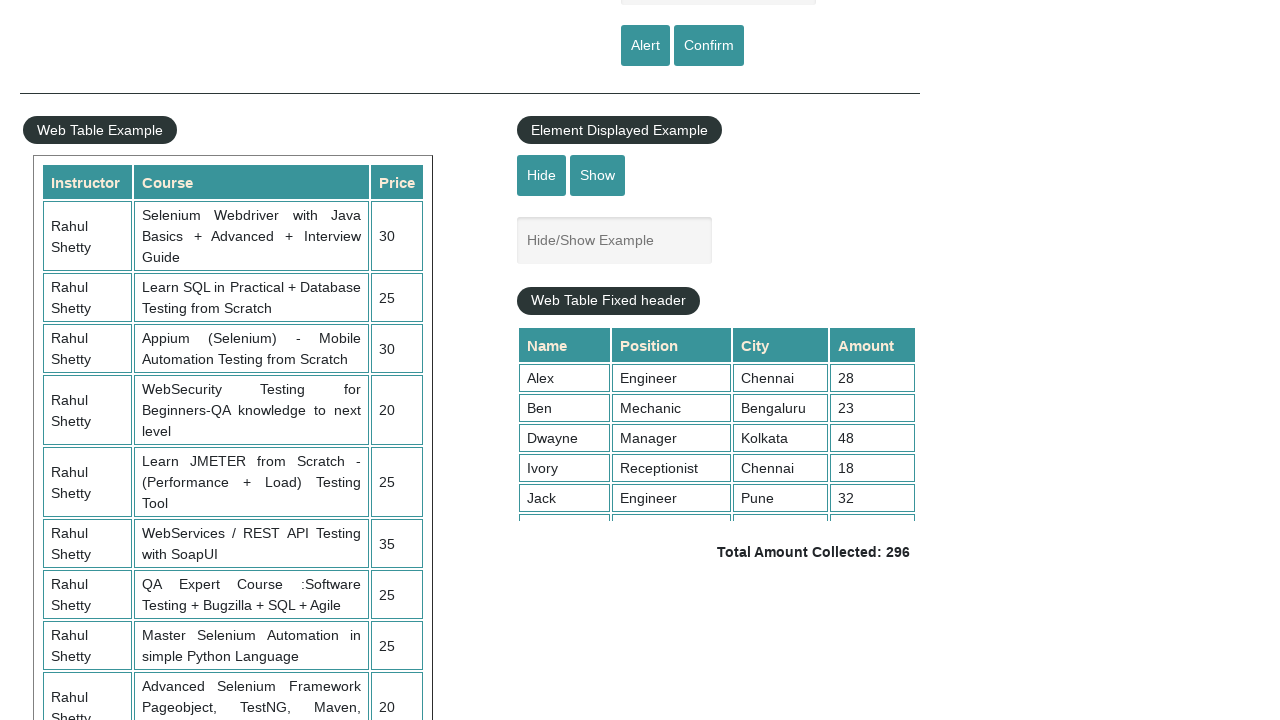

Scrolled table element to position 5000 using JavaScript
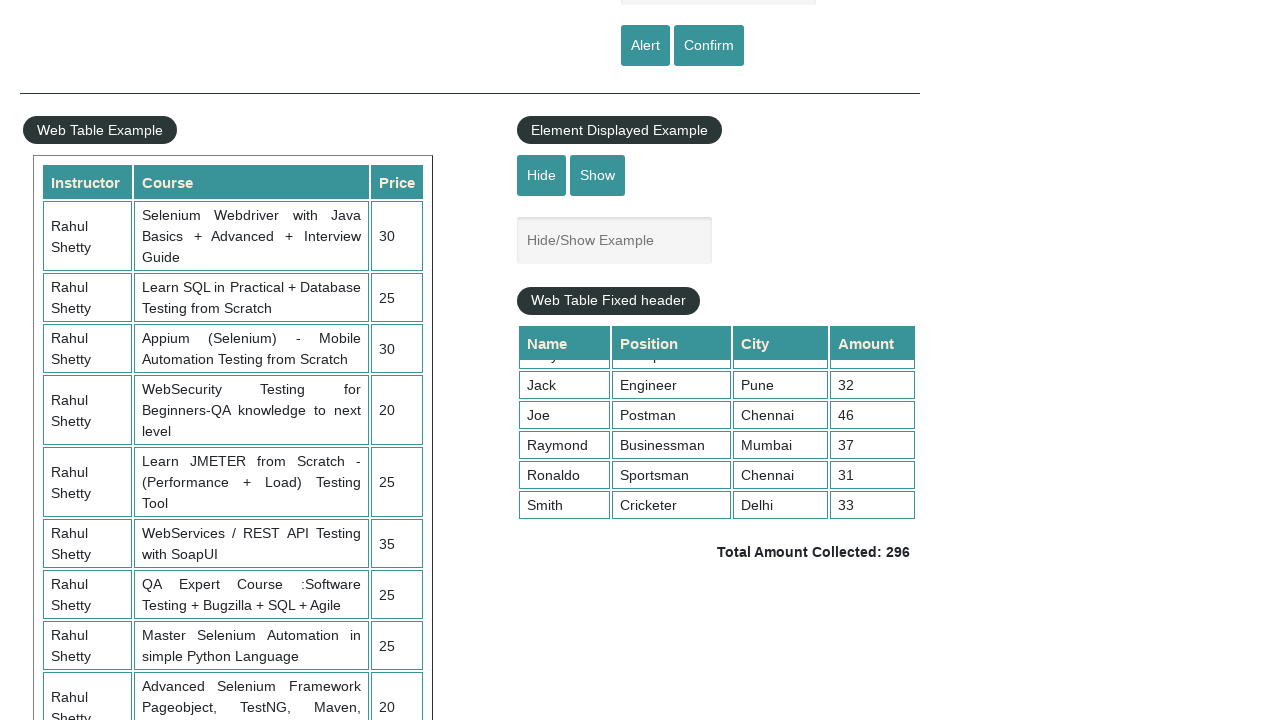

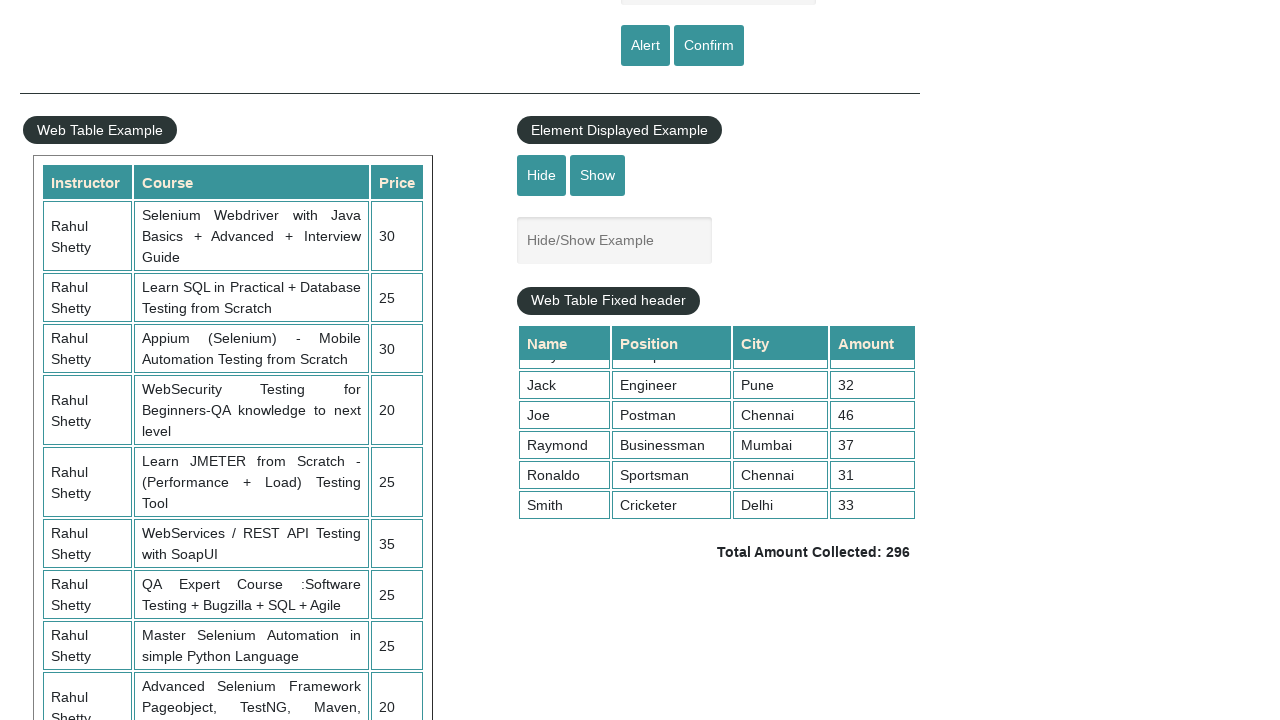